Tests an e-commerce flow by searching for products, adding a specific item to cart, and proceeding through checkout

Starting URL: https://rahulshettyacademy.com/seleniumPractise/#/

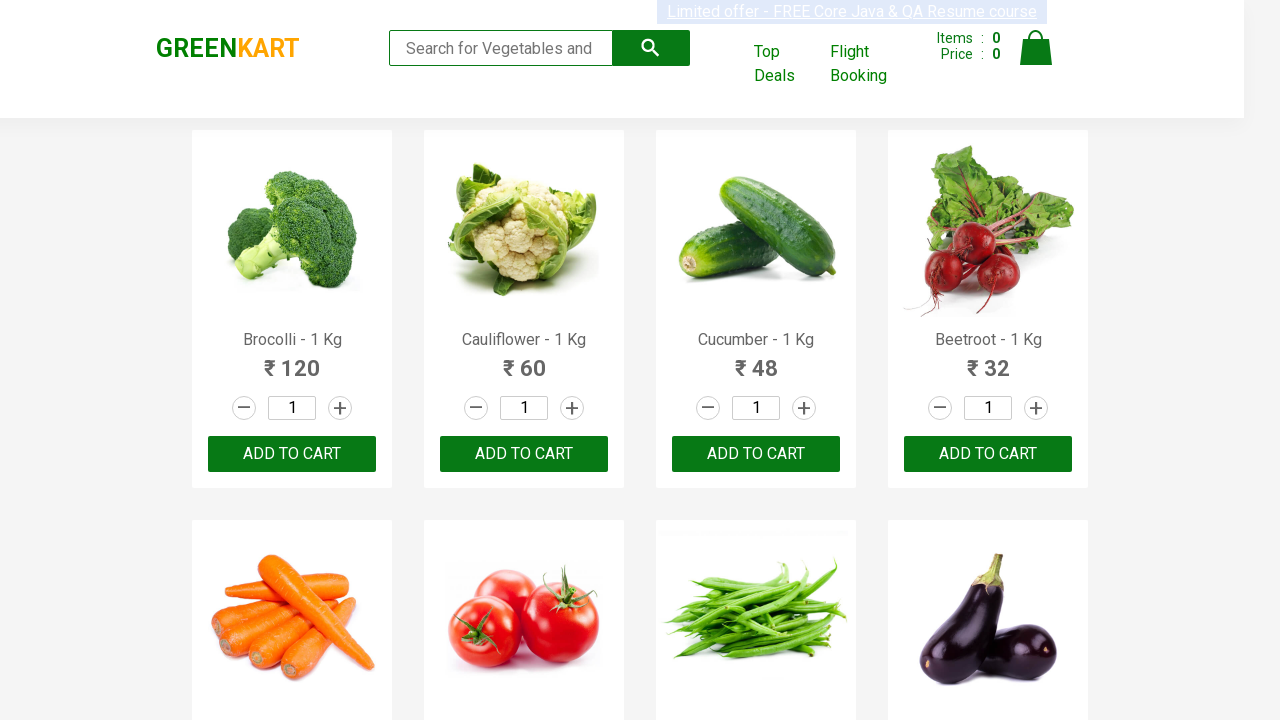

Filled search field with 'ca' to search for products on .search-keyword
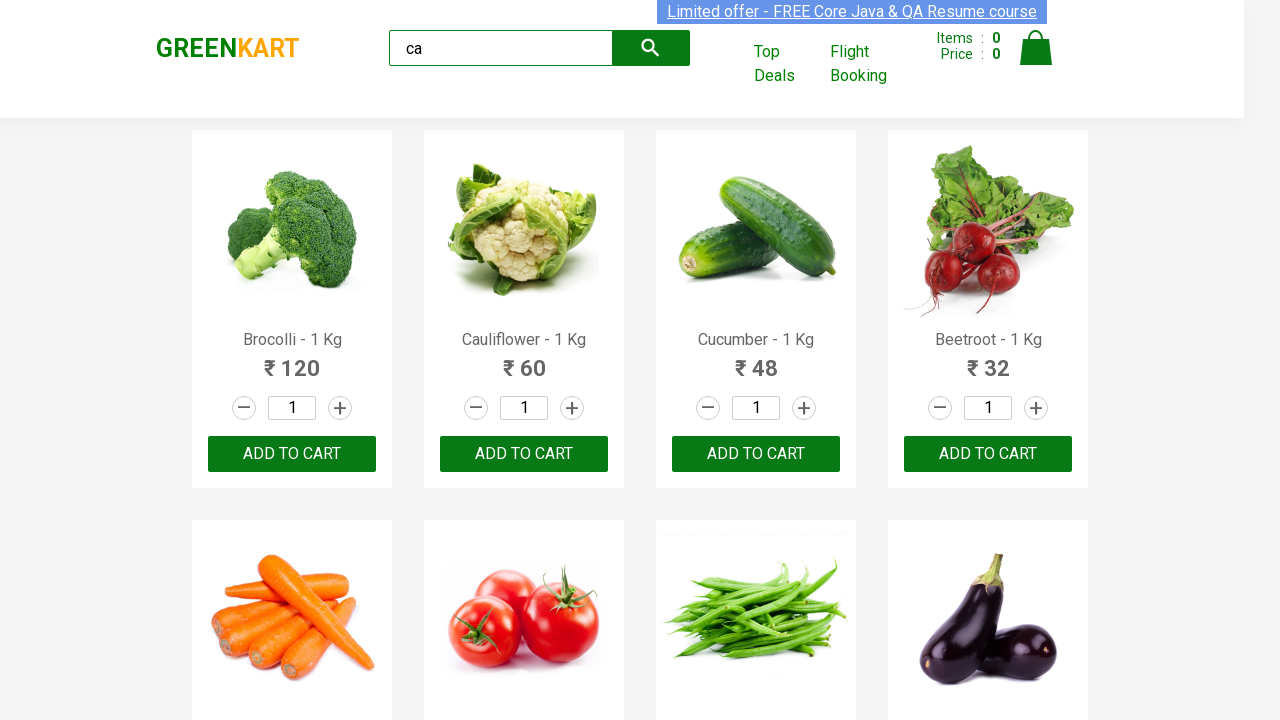

Waited 3 seconds for products to load after search
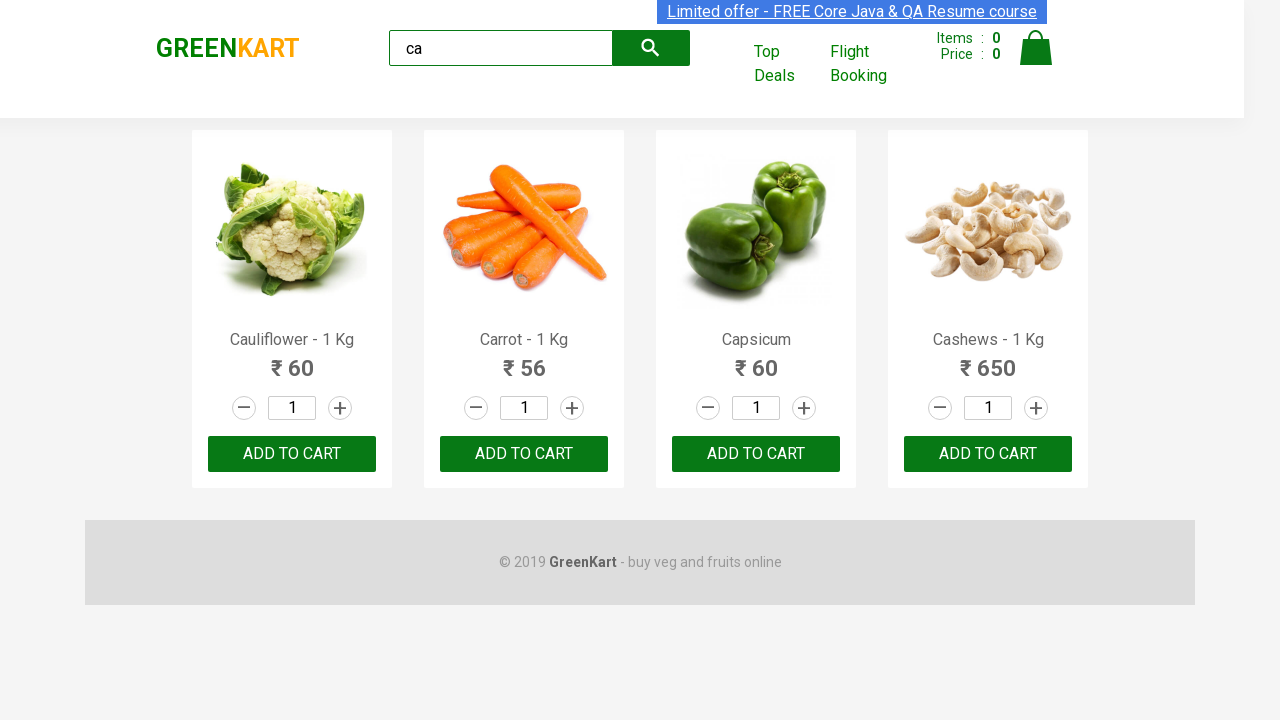

Retrieved all product elements from the page
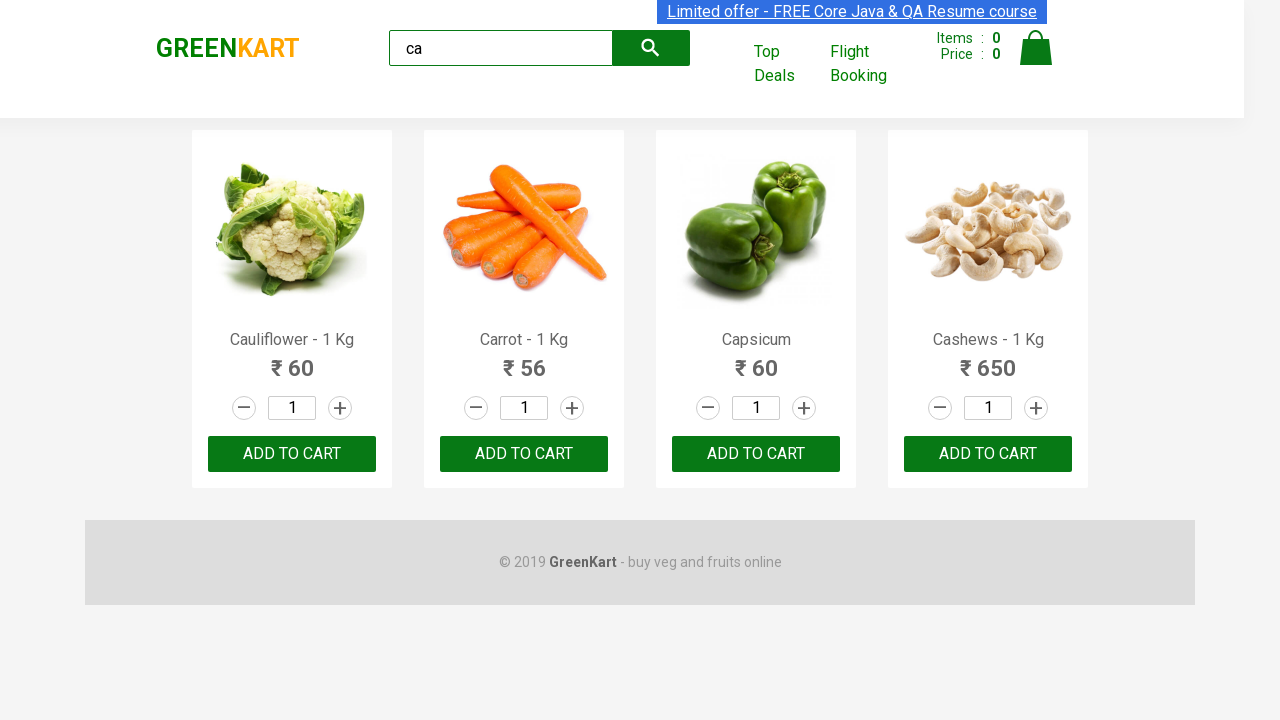

Retrieved product name: Cauliflower - 1 Kg
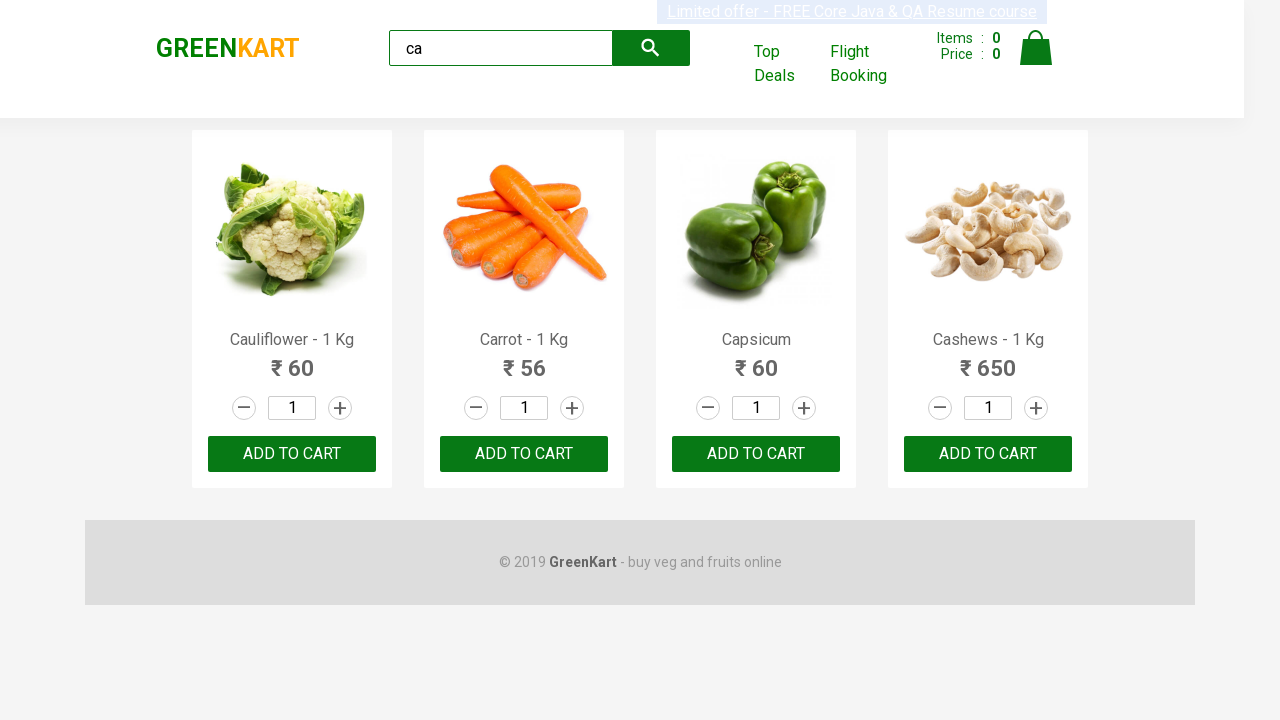

Retrieved product name: Carrot - 1 Kg
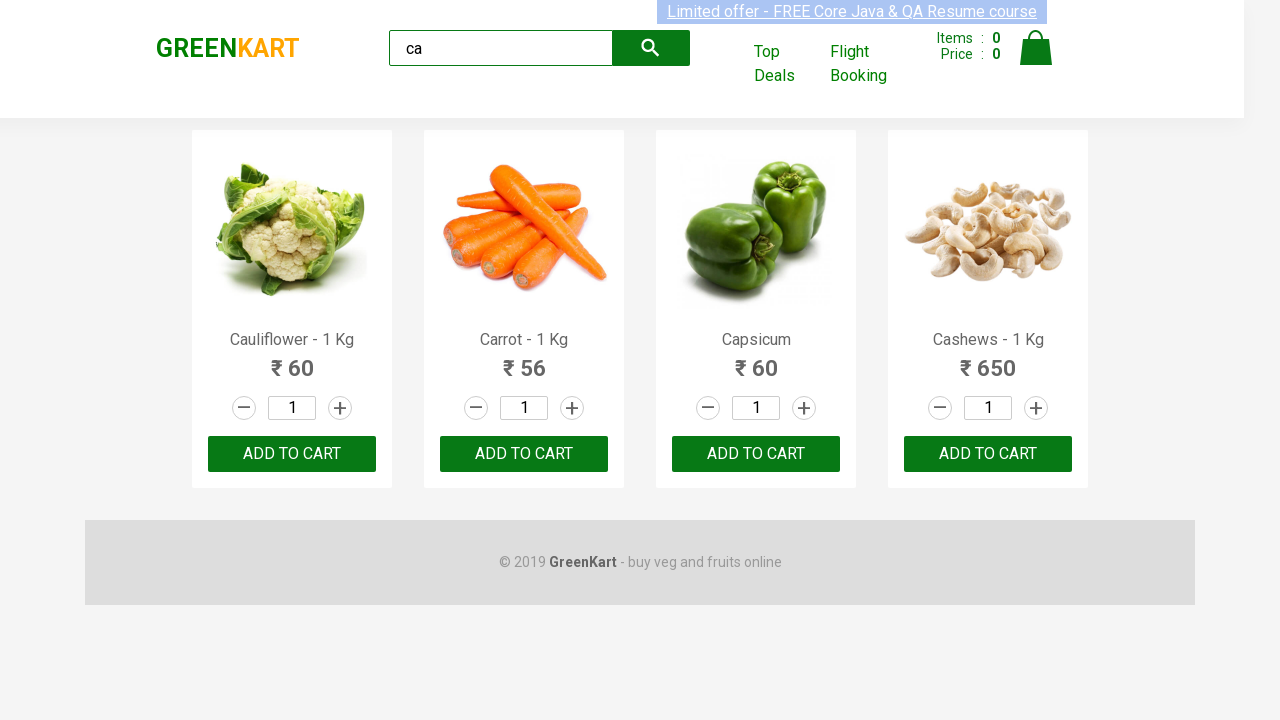

Retrieved product name: Capsicum
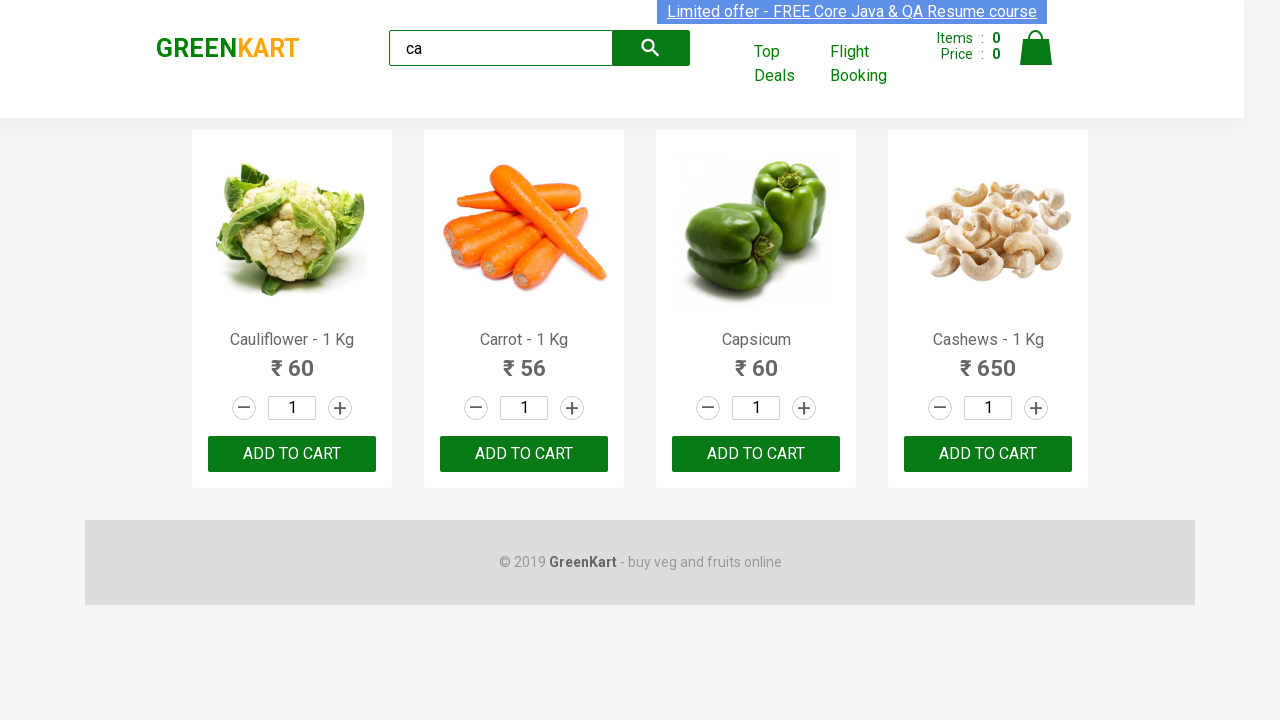

Retrieved product name: Cashews - 1 Kg
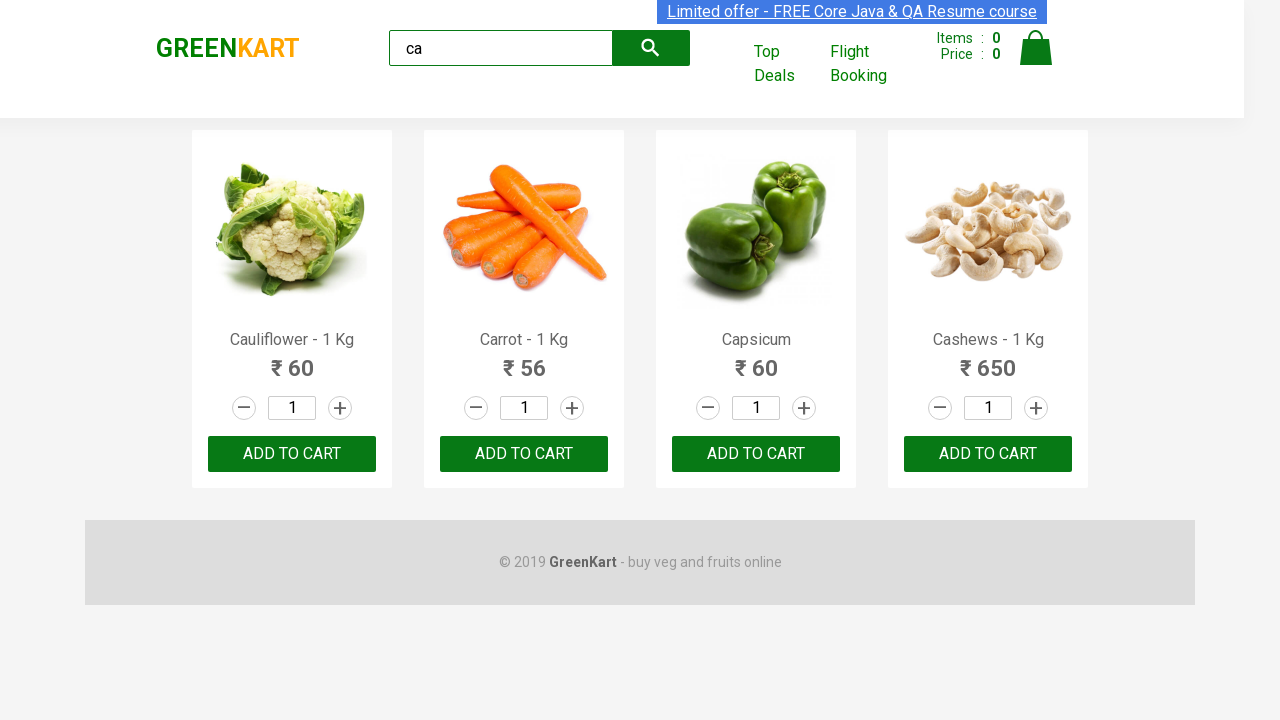

Clicked ADD TO CART button for Cashews product at (988, 454) on .products .product >> nth=3 >> button
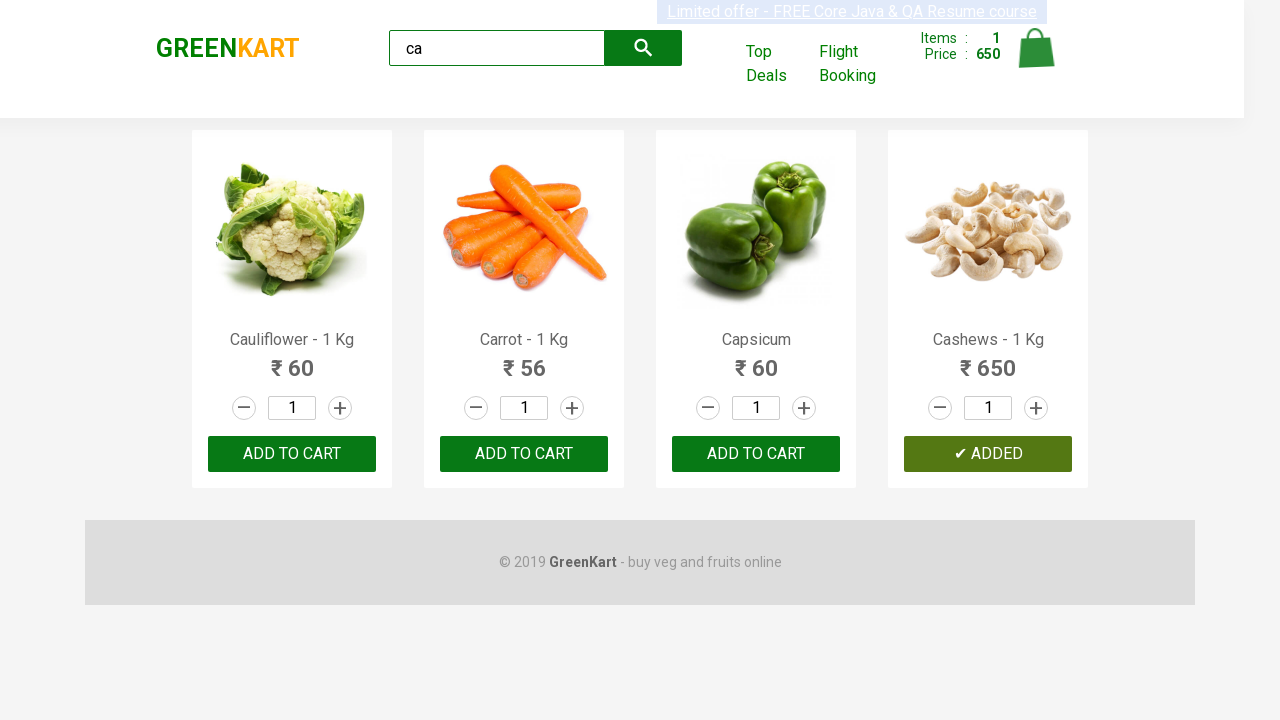

Clicked on cart icon to view cart at (1036, 48) on .cart-icon > img
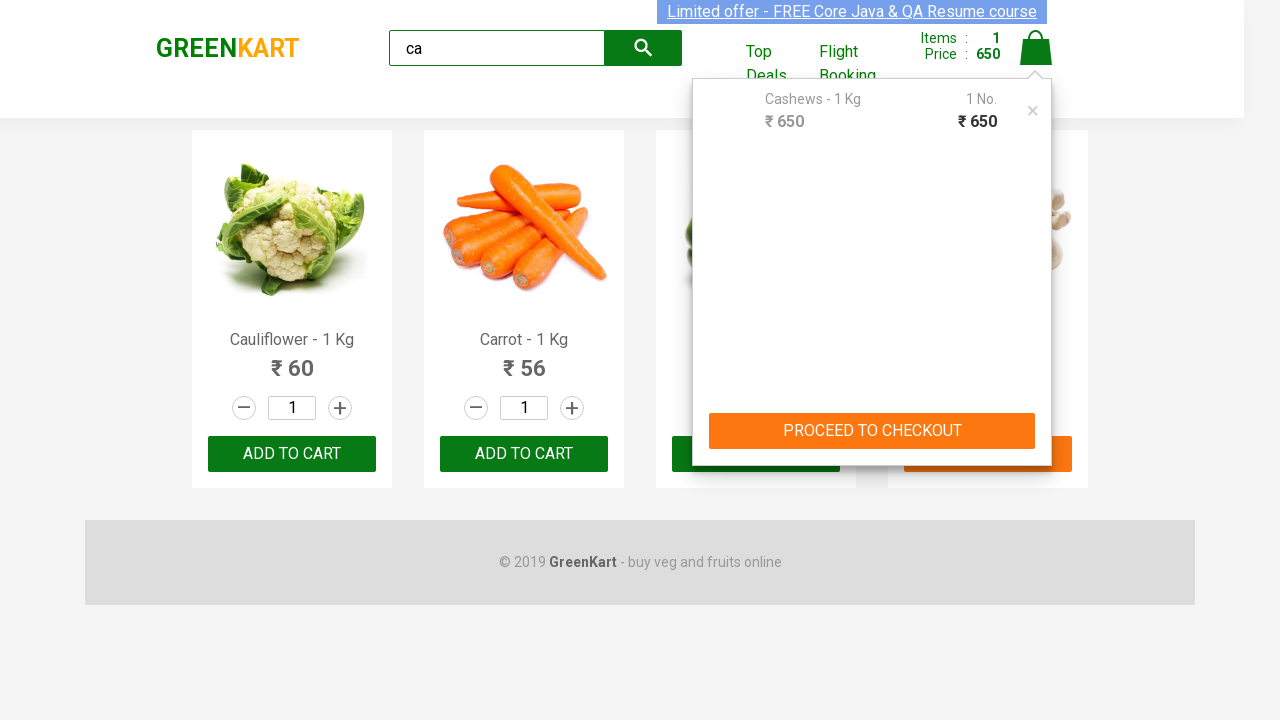

Clicked PROCEED TO CHECKOUT button at (872, 431) on text=PROCEED TO CHECKOUT
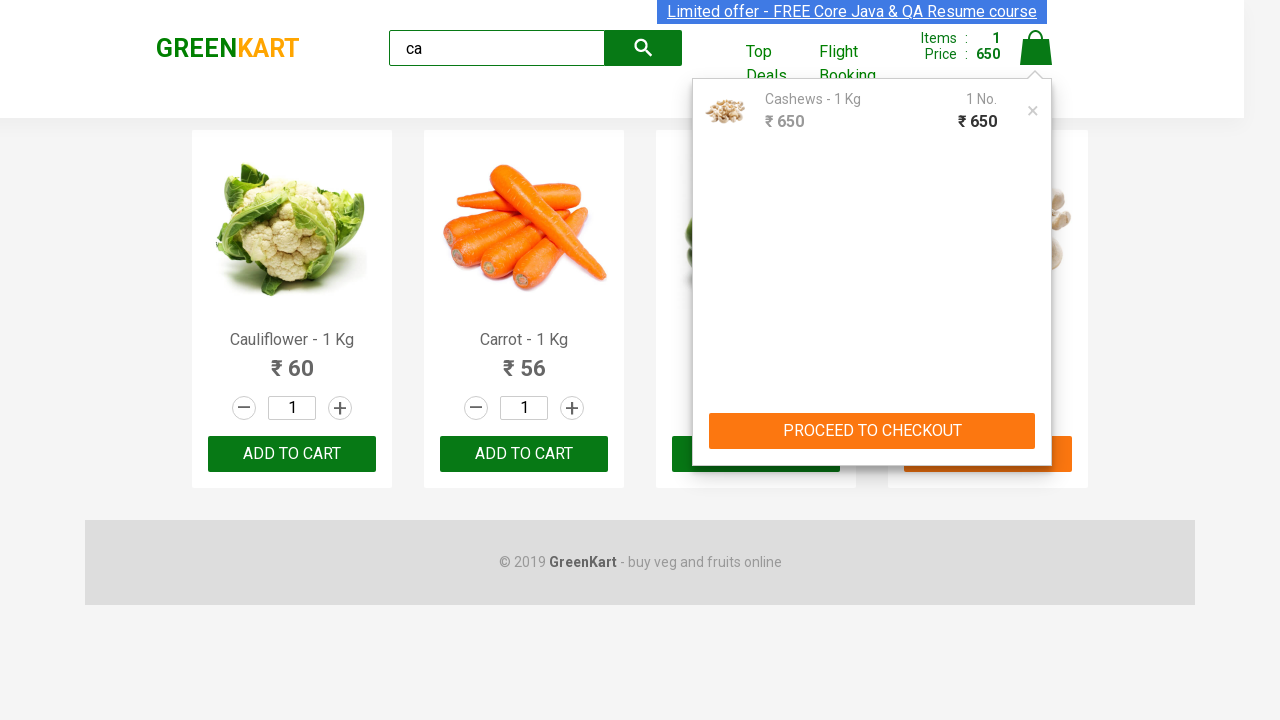

Clicked Place Order button at (1036, 420) on text=Place Order
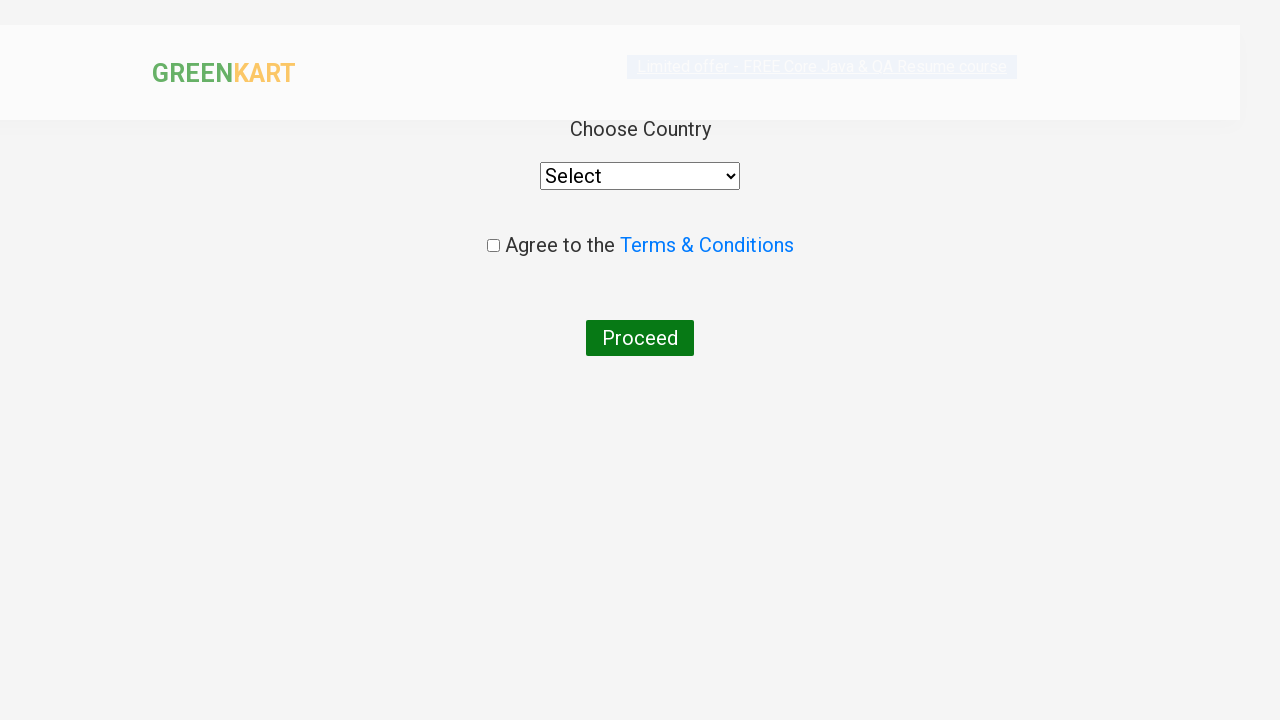

Verified brand text is 'GREENKART'
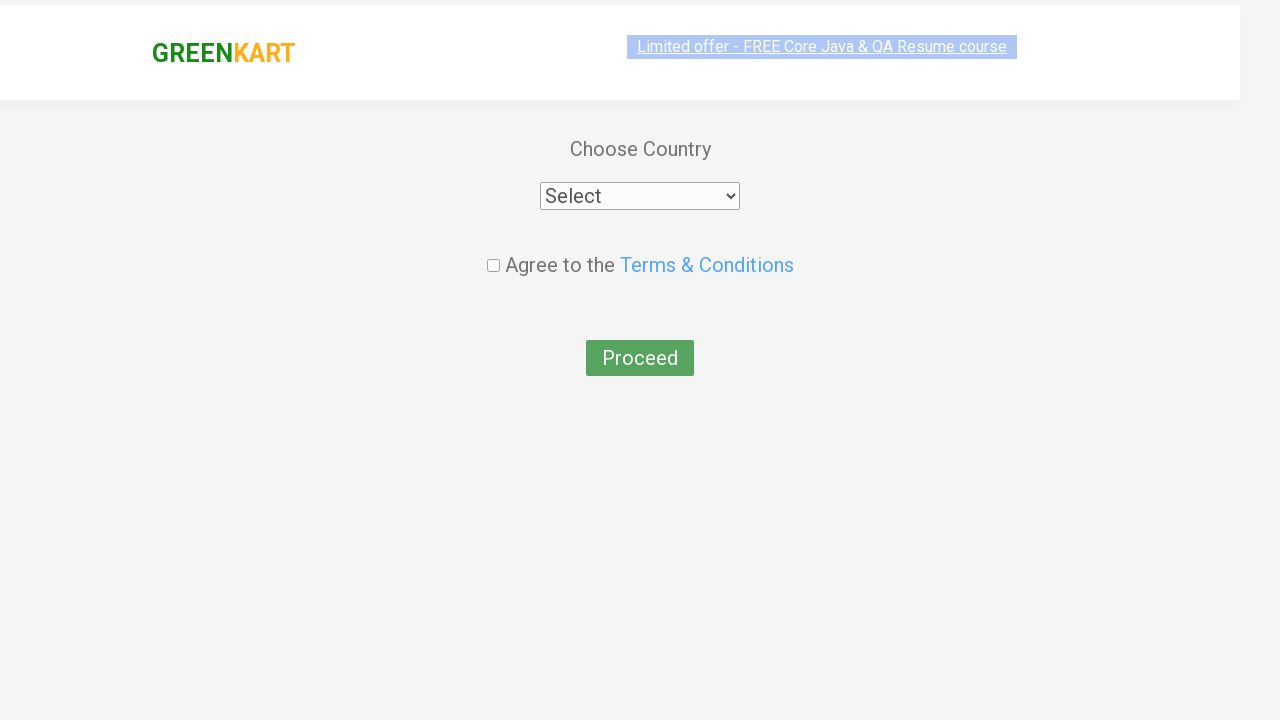

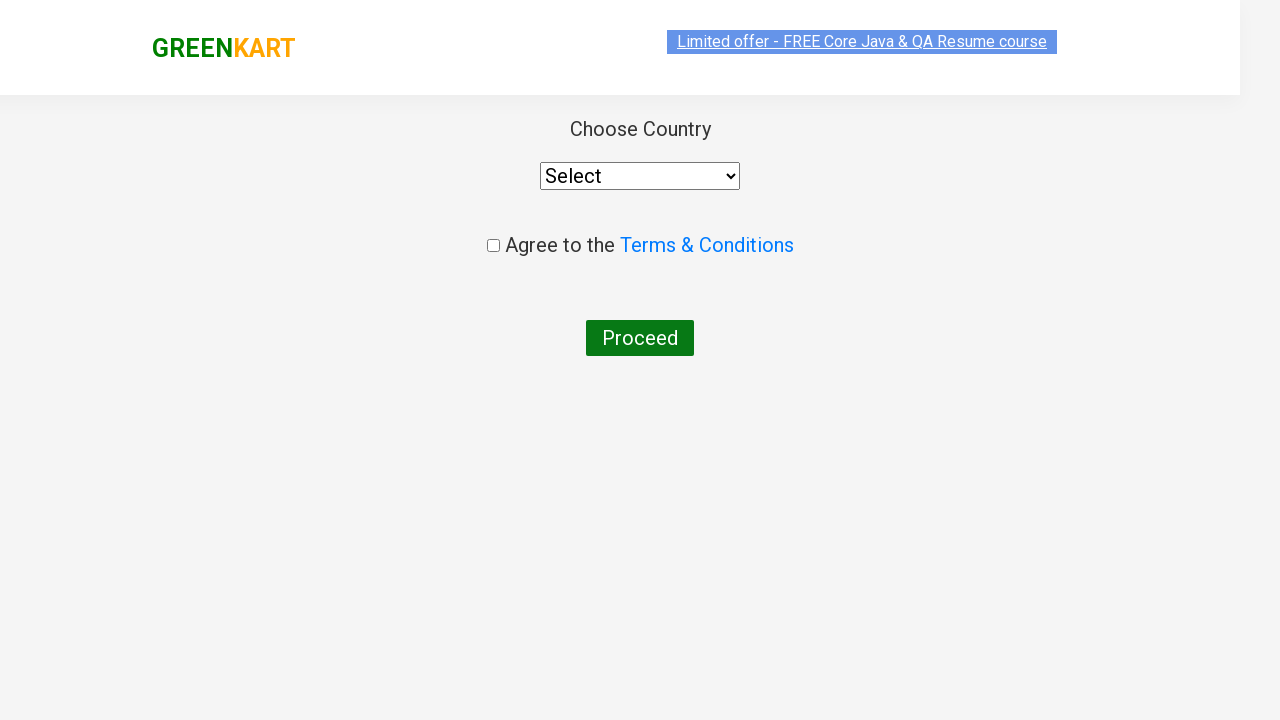